Tests iframe handling by switching to a single frame, entering text in an input field, switching back to the default content, and clicking on a second tab.

Starting URL: http://demo.automationtesting.in/Frames.html

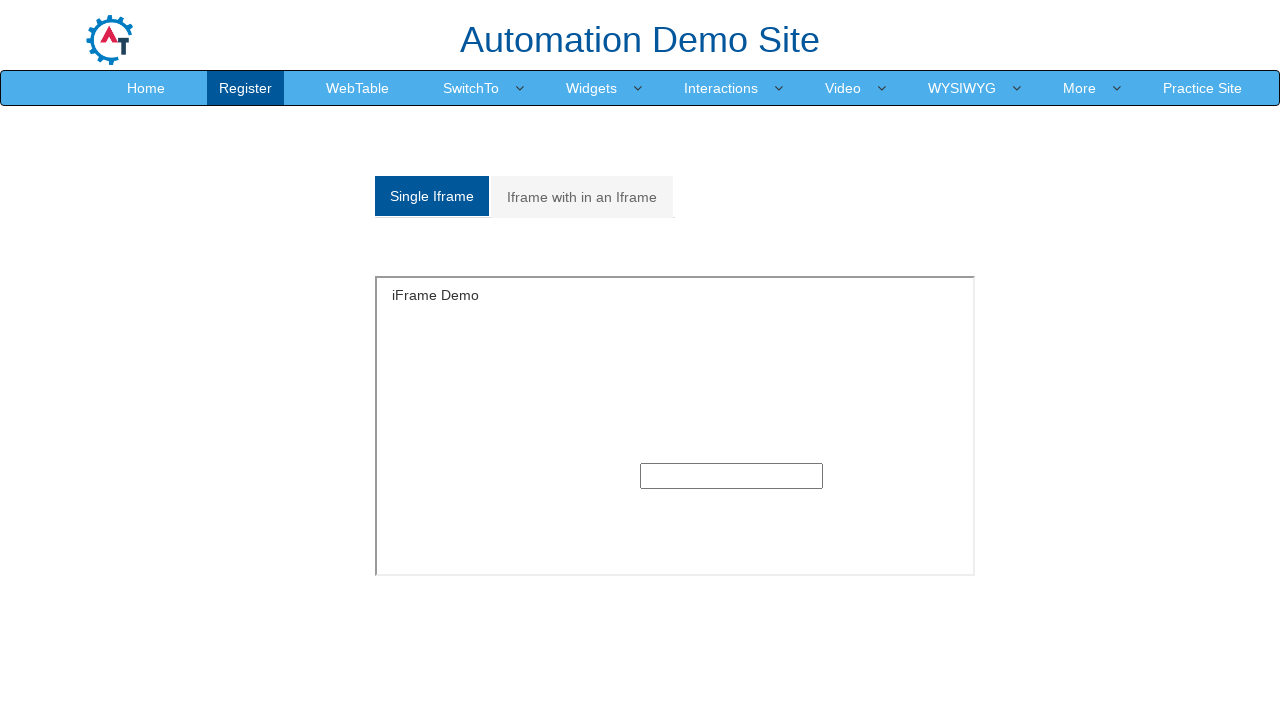

Located single frame iframe
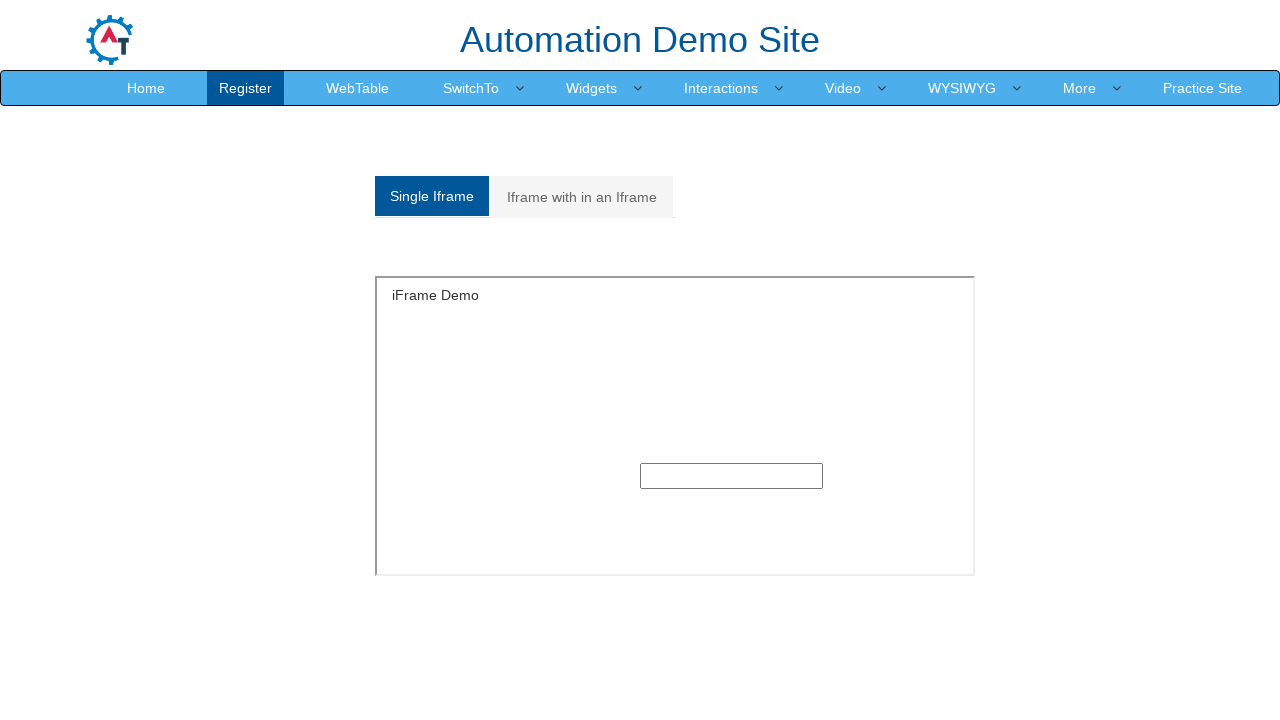

Entered 'hai' in text input field within frame on iframe[name='SingleFrame'] >> internal:control=enter-frame >> input[type='text']
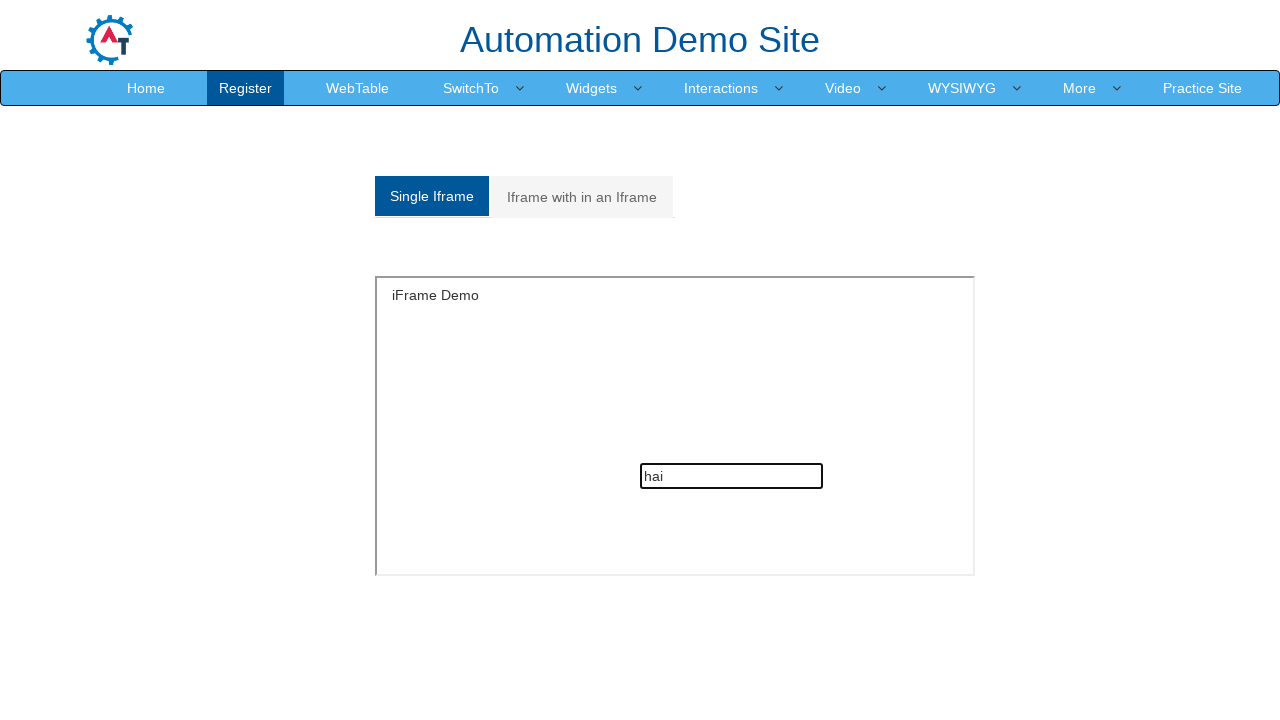

Clicked on second tab to switch back to main content at (582, 197) on (//a[@class='analystic'])[2]
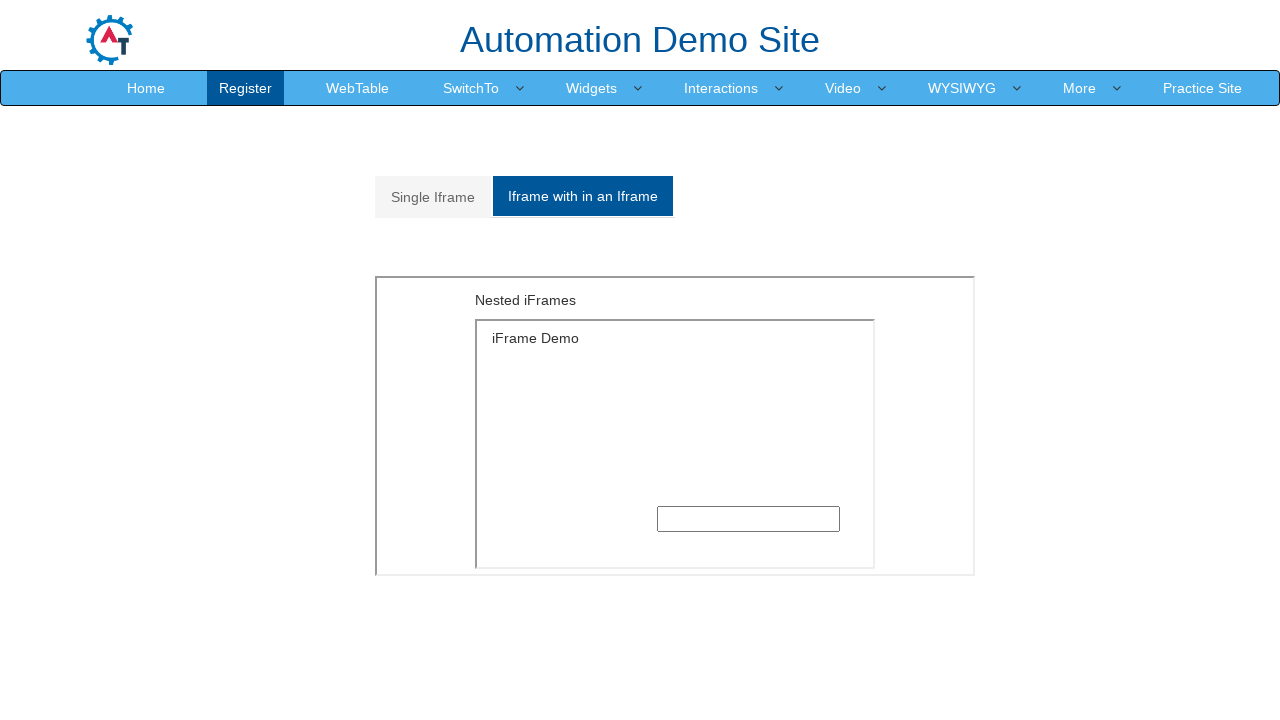

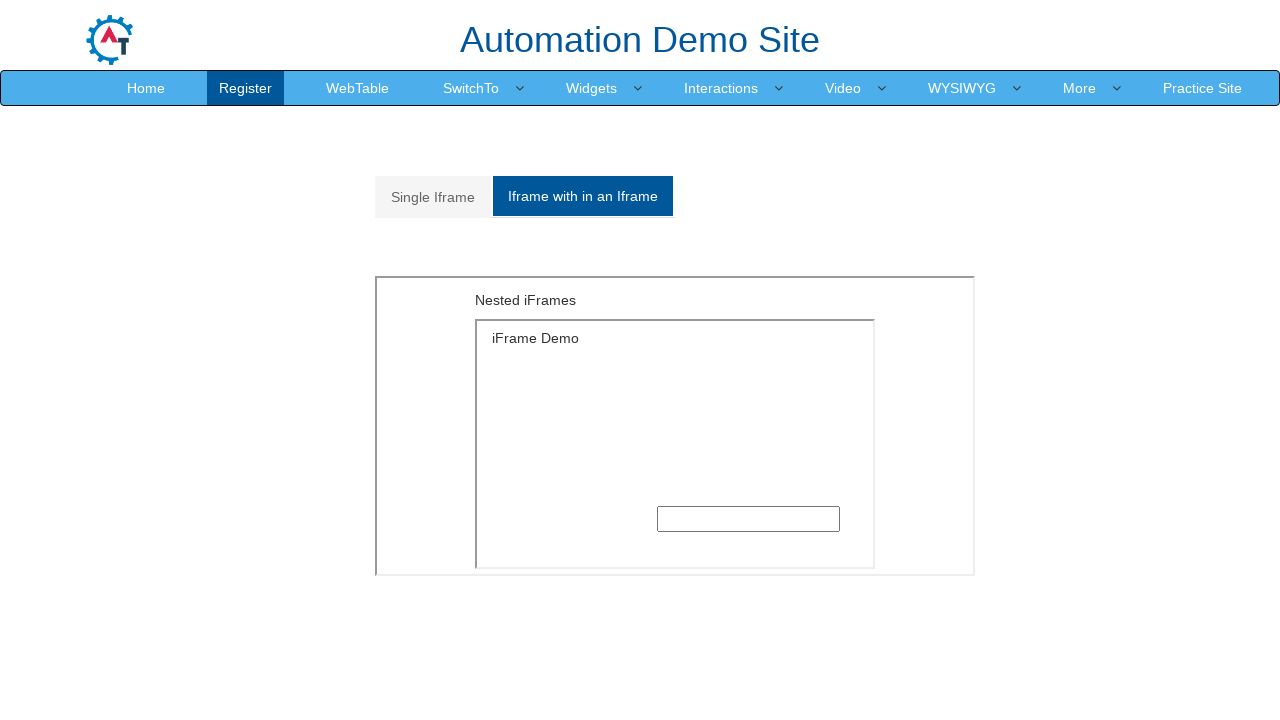